Tests JavaScript alert acceptance by clicking on the first button and accepting the alert dialog

Starting URL: https://testcenter.techproeducation.com/index.php?page=javascript-alerts

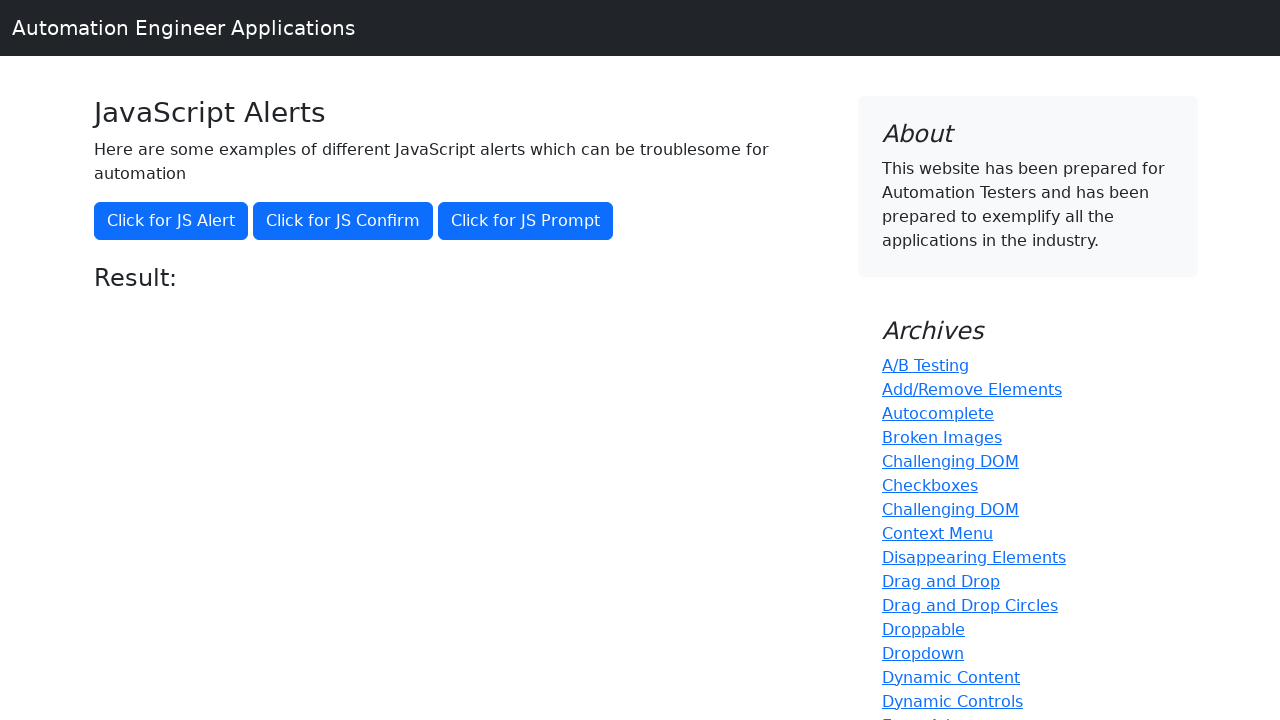

Clicked the first button to trigger JavaScript alert at (171, 221) on xpath=//button[text()='Click for JS Alert']
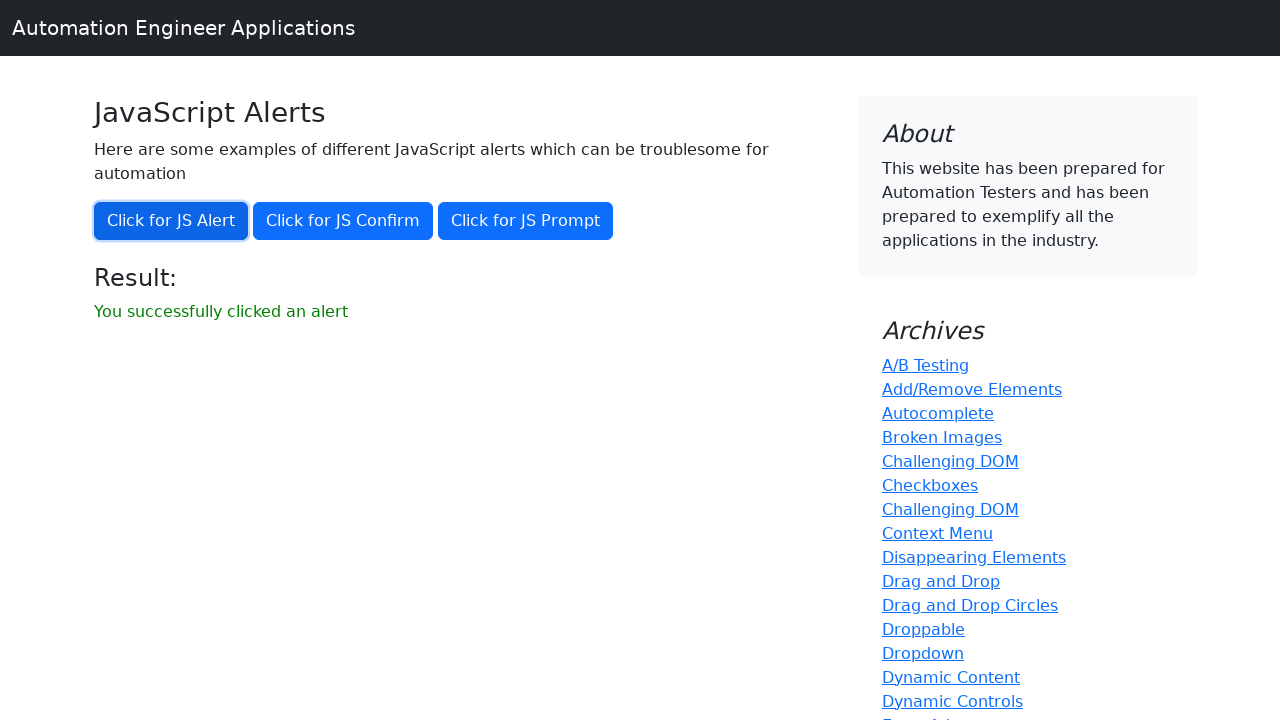

Set up dialog handler to accept alerts
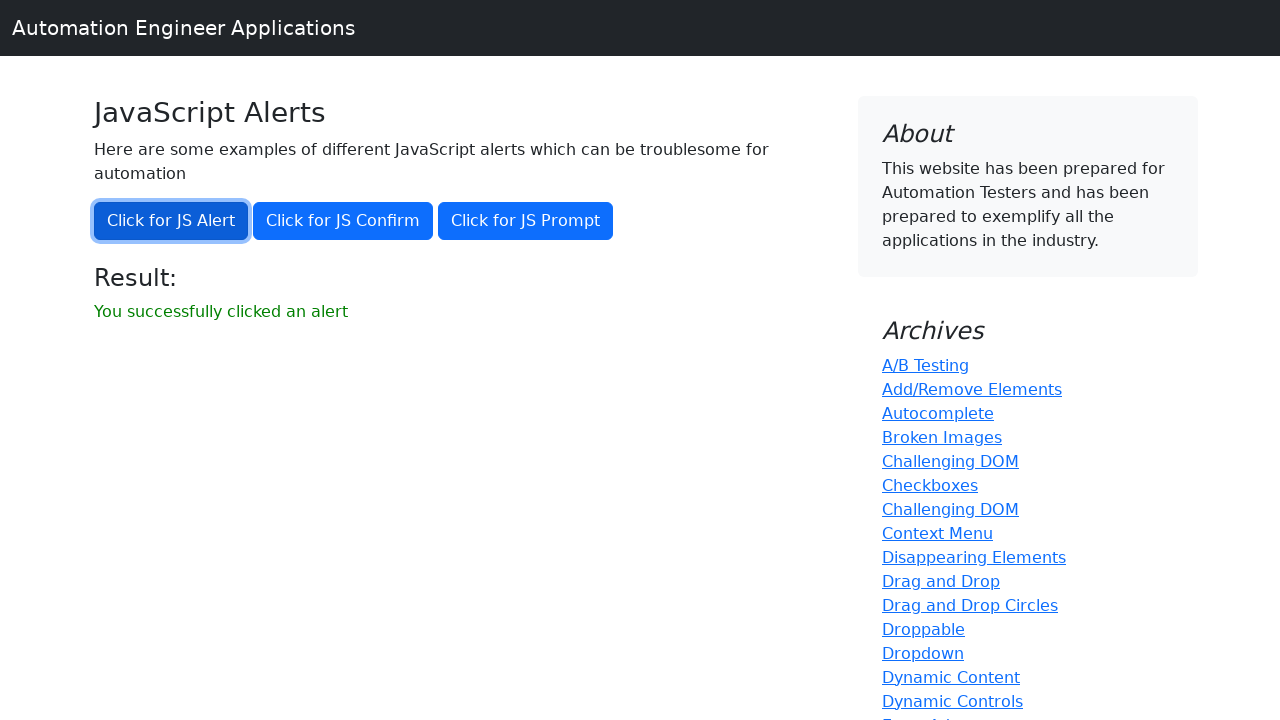

Waited 500ms for dialog handling to complete
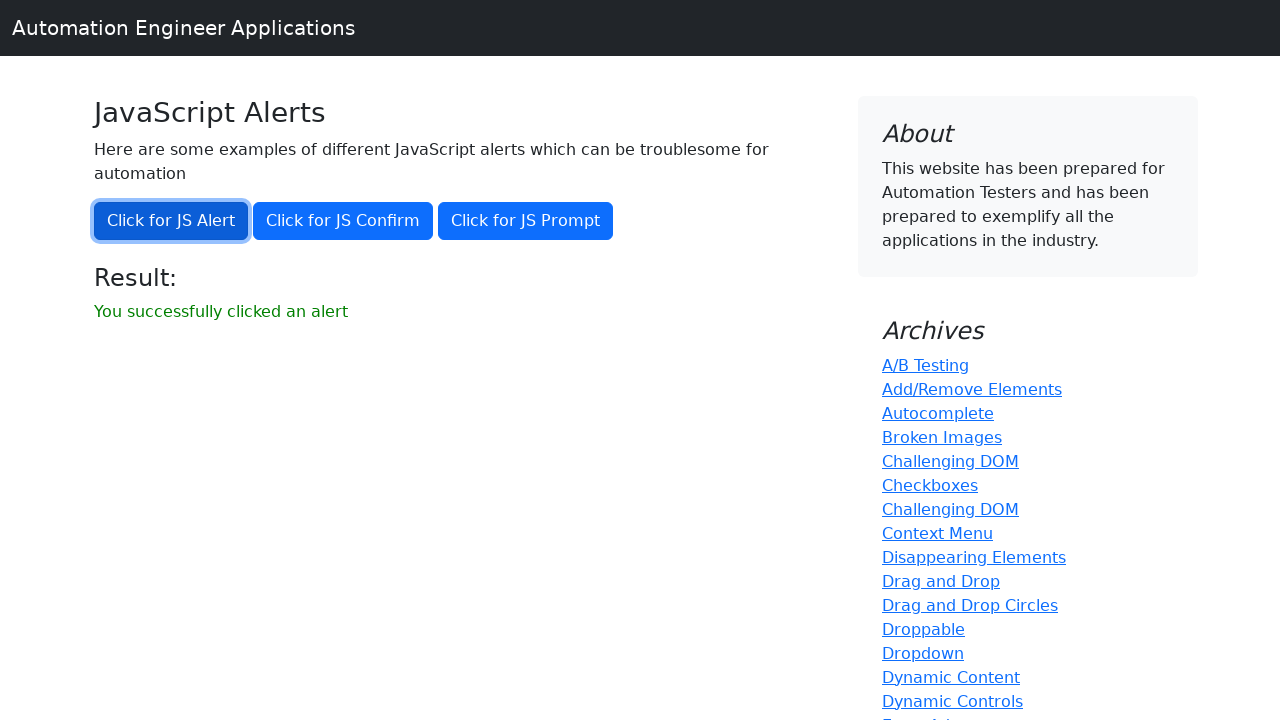

Retrieved result message text from page
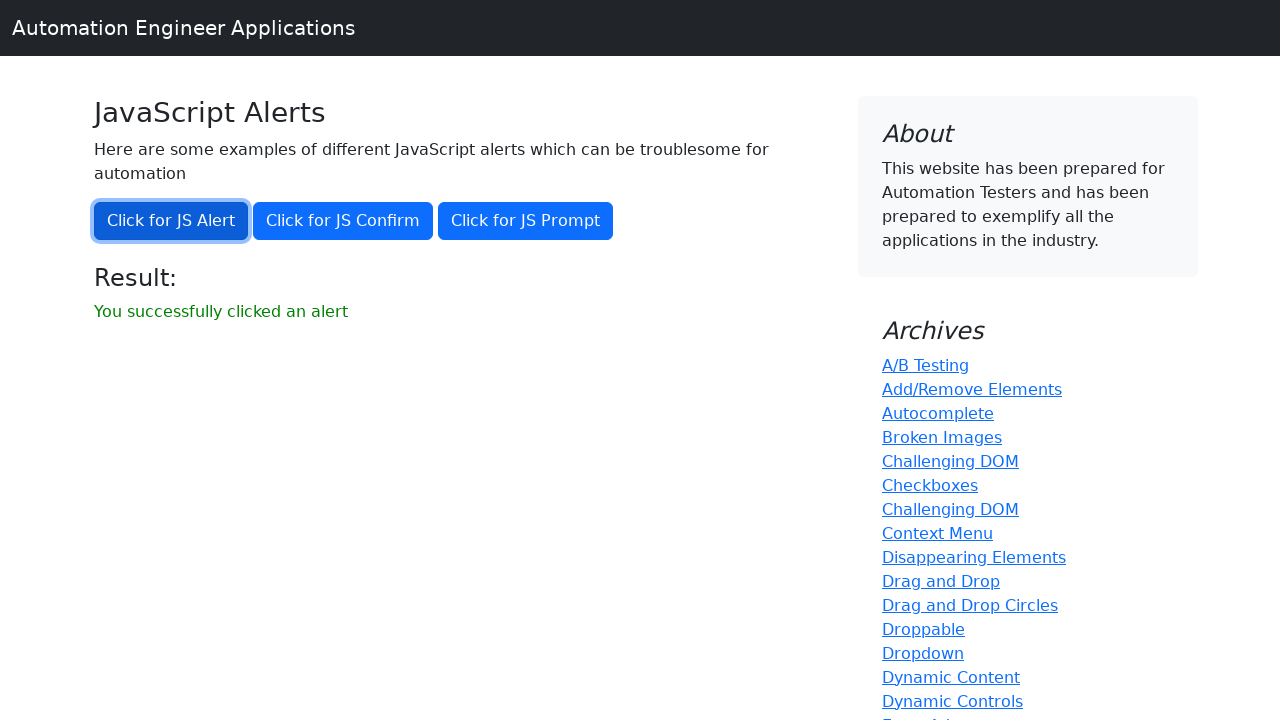

Verified result message equals 'You successfully clicked an alert'
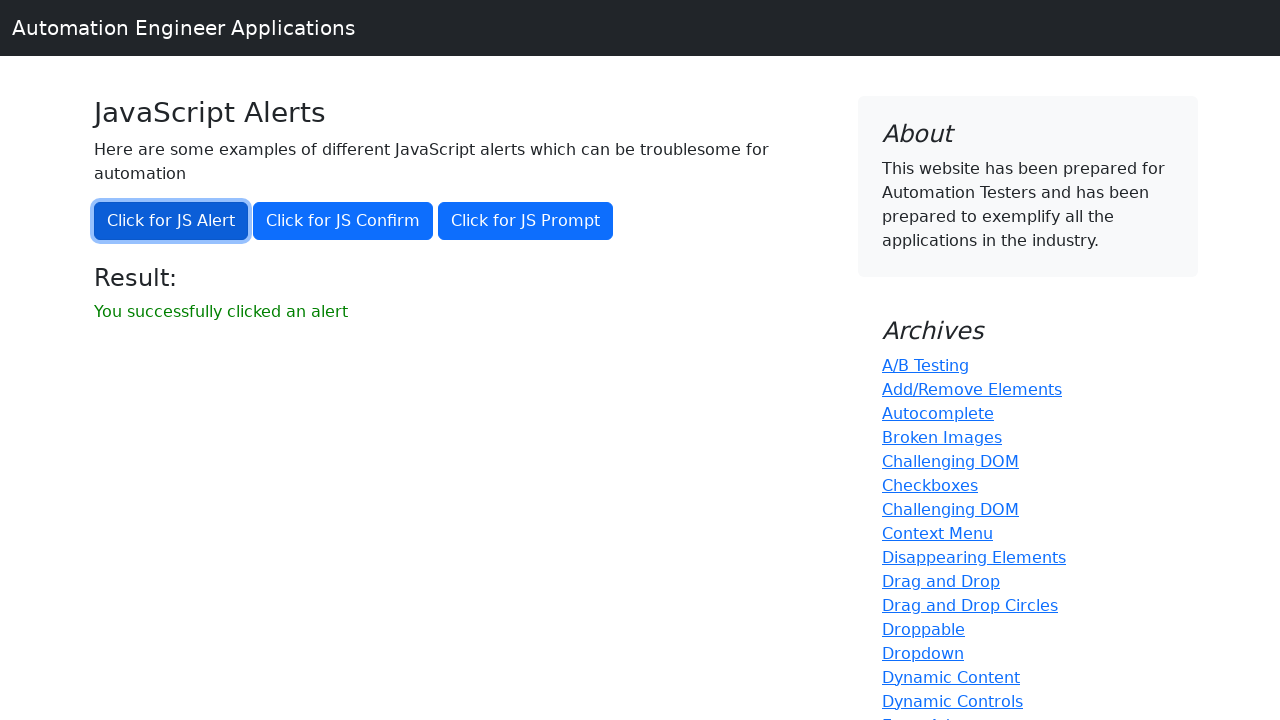

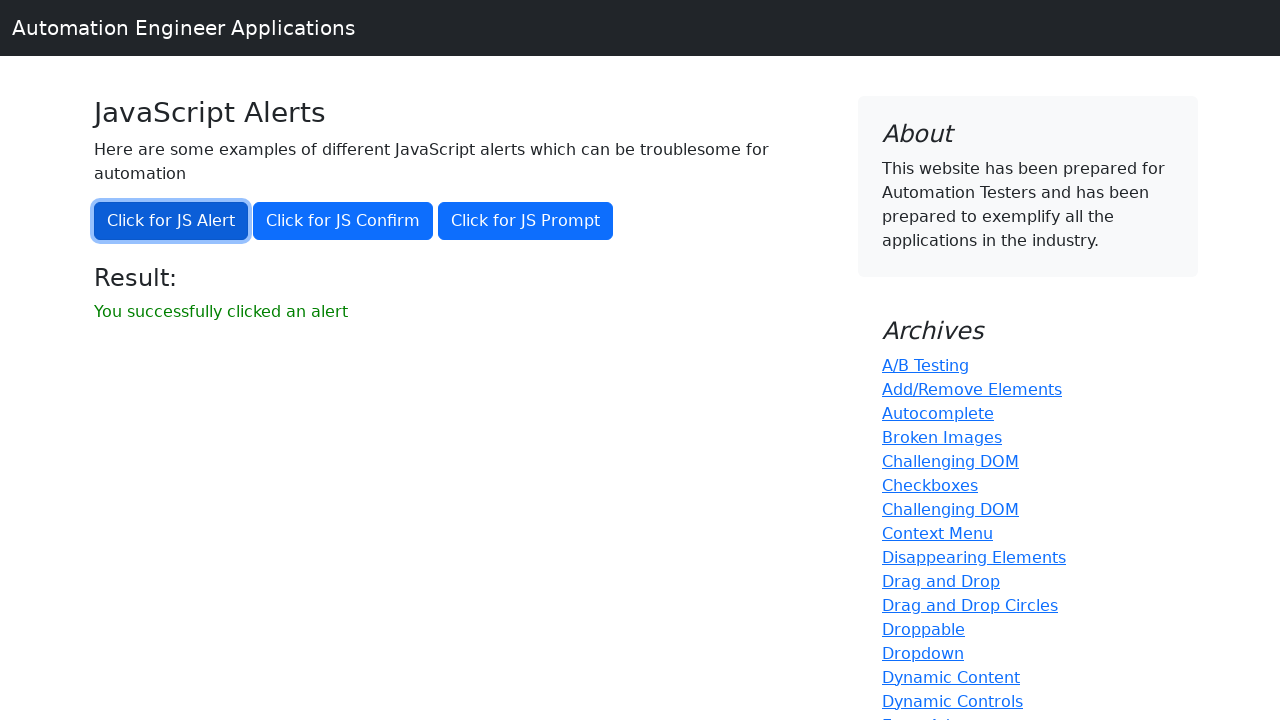